Tests zip code validation error when entering letters instead of numbers

Starting URL: https://www.sharelane.com/

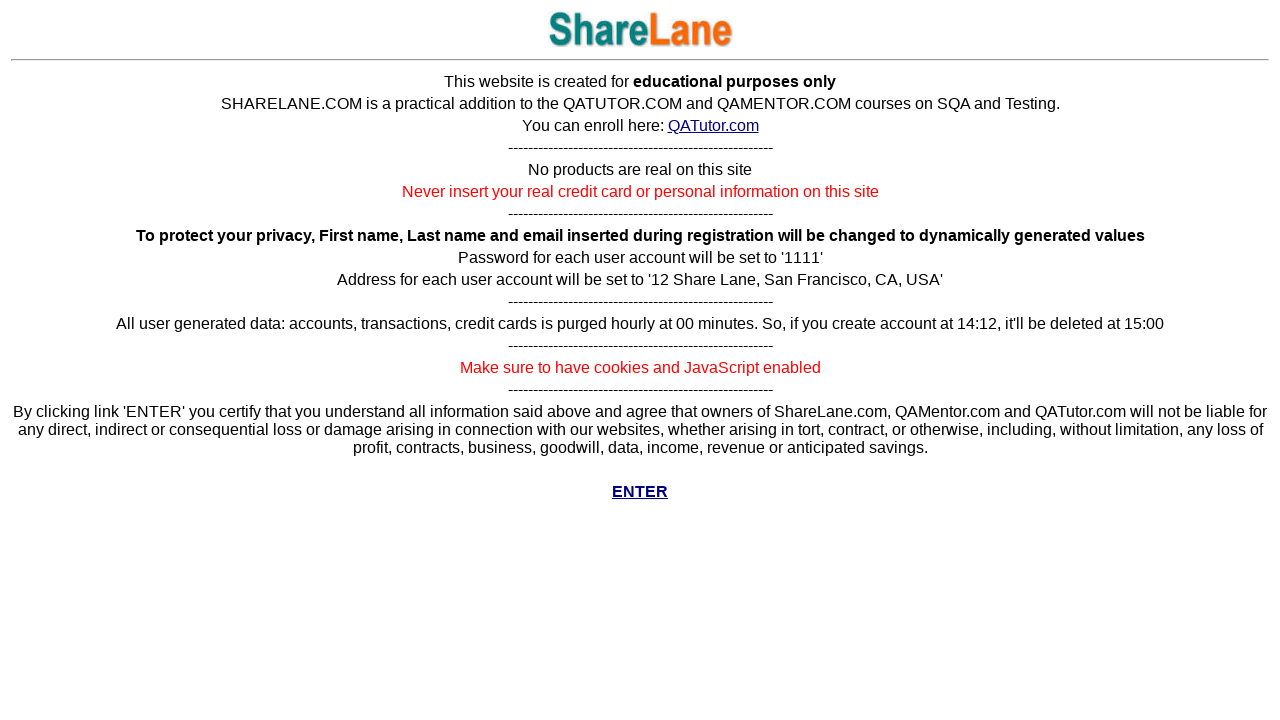

Clicked ENTER button on ShareLane homepage at (640, 492) on xpath=//b[text() = 'ENTER']
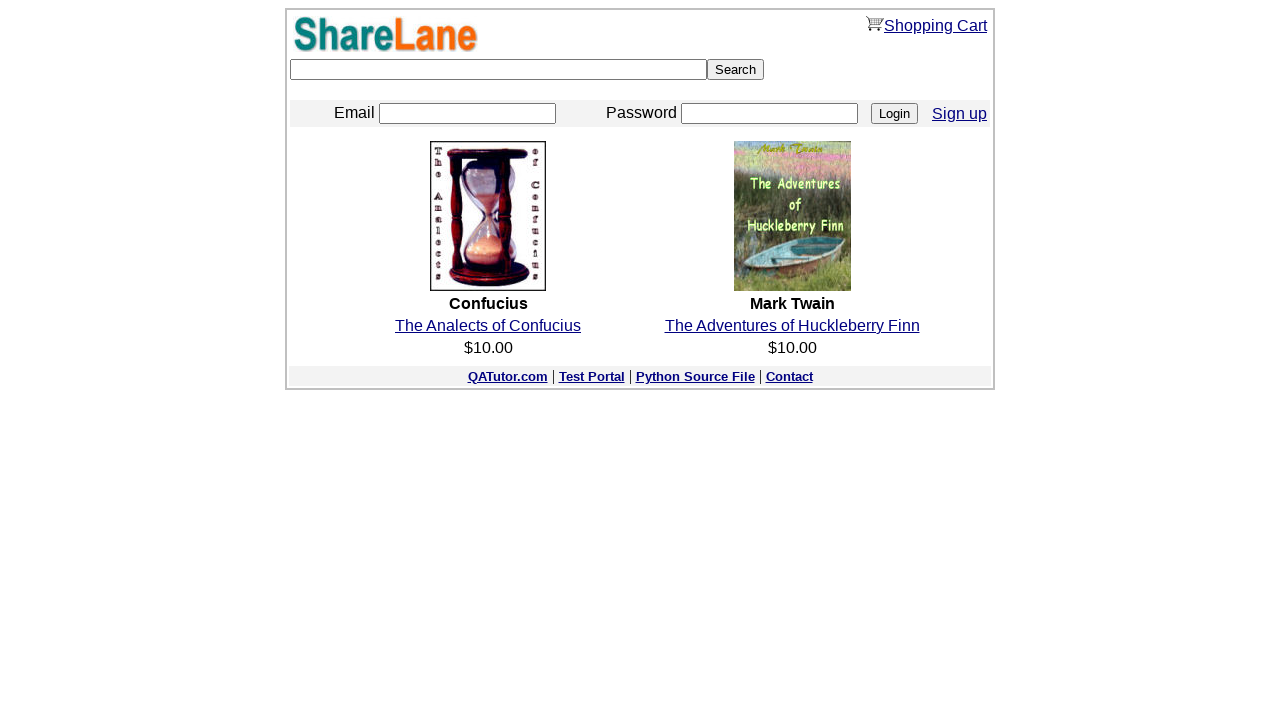

Clicked registration link at (960, 113) on xpath=//a[@href='./register.py']
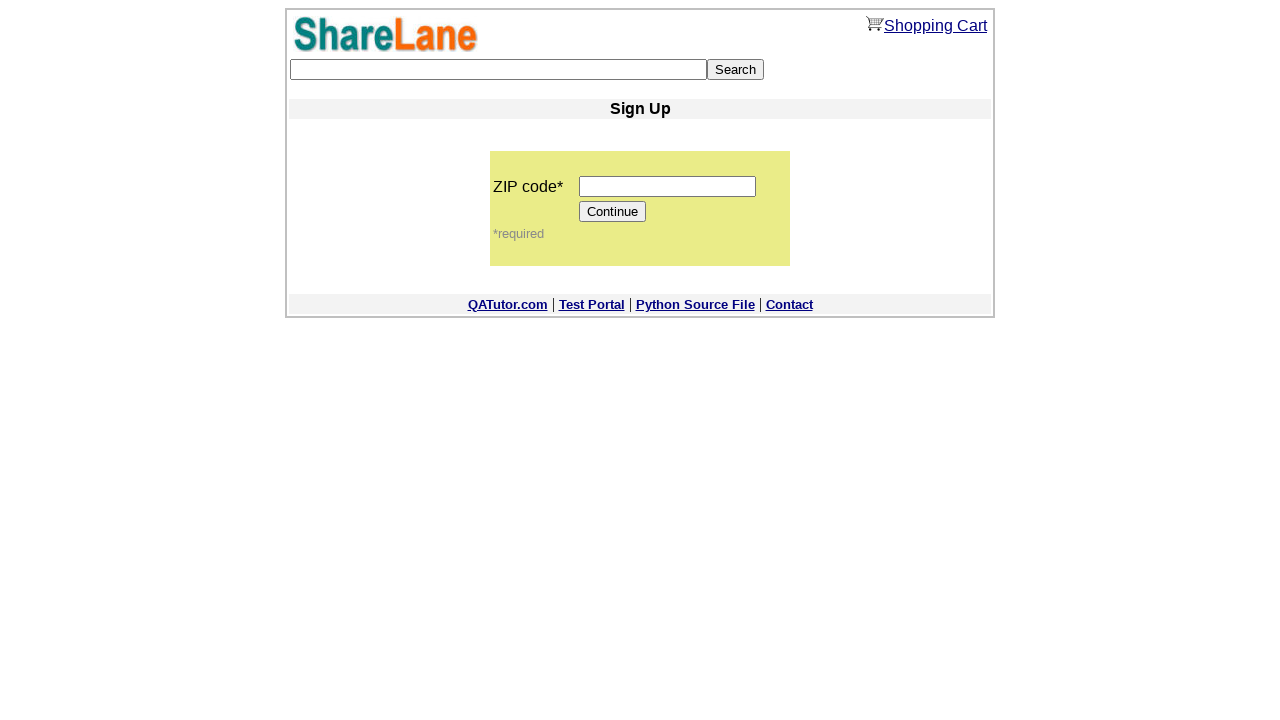

Clicked on zip code field at (668, 186) on input[name='zip_code']
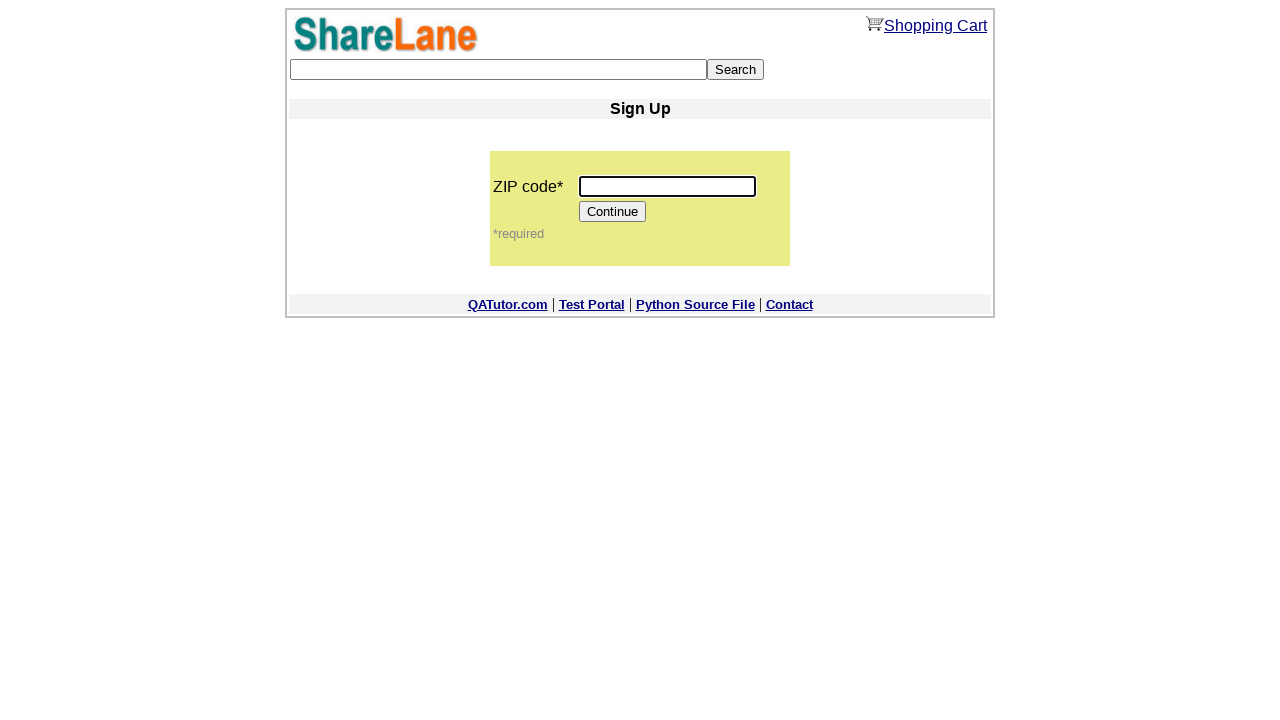

Filled zip code field with letters 'Hello' instead of numbers on input[name='zip_code']
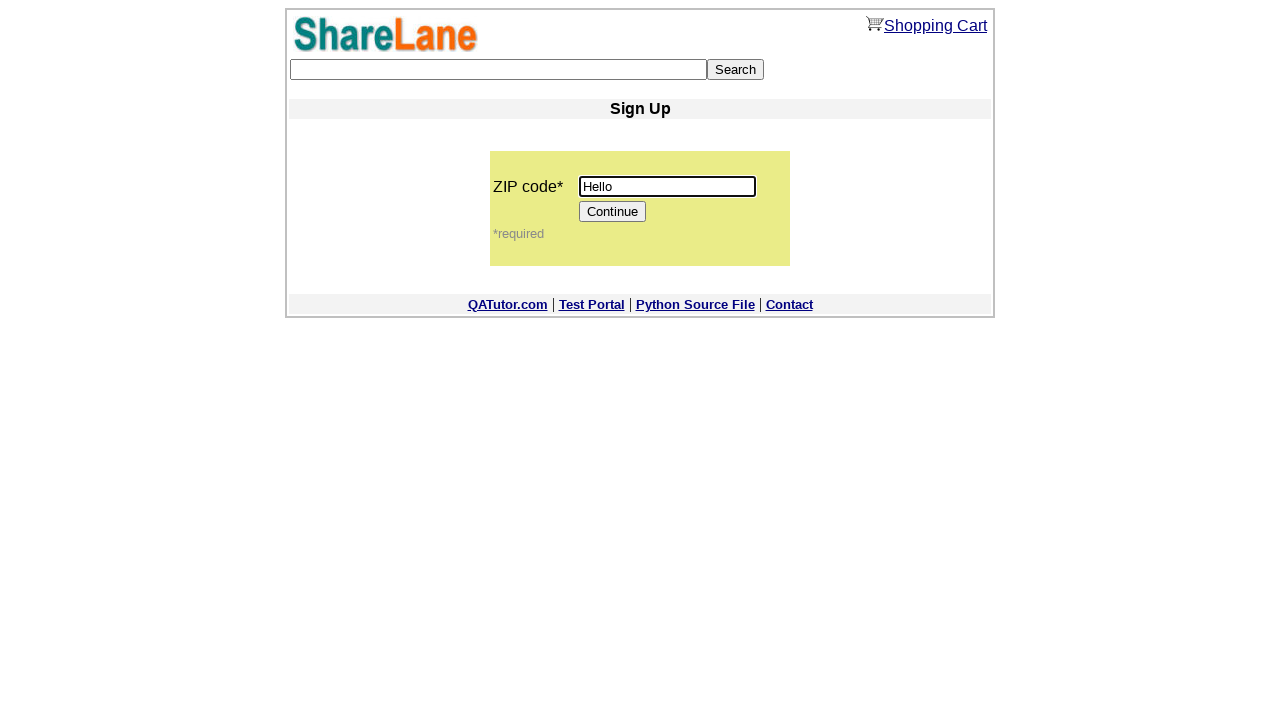

Clicked Continue button to submit invalid zip code at (613, 212) on input[value='Continue']
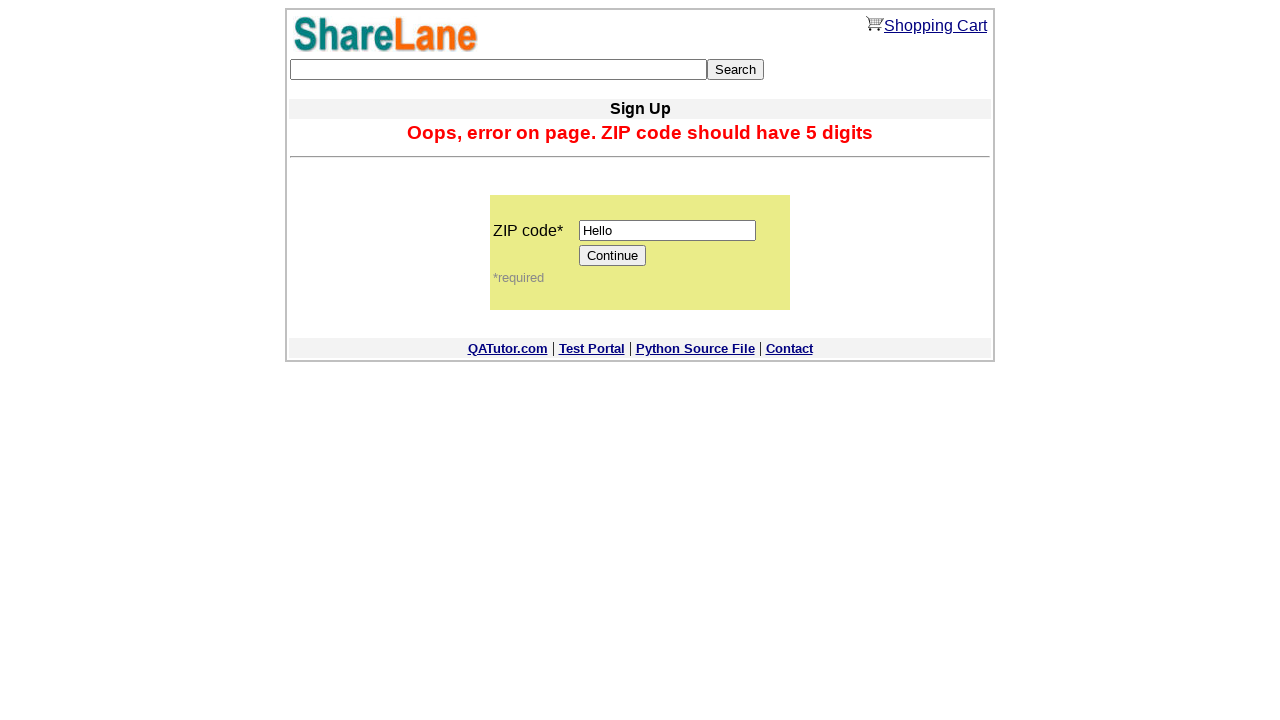

Zip code validation error message appeared
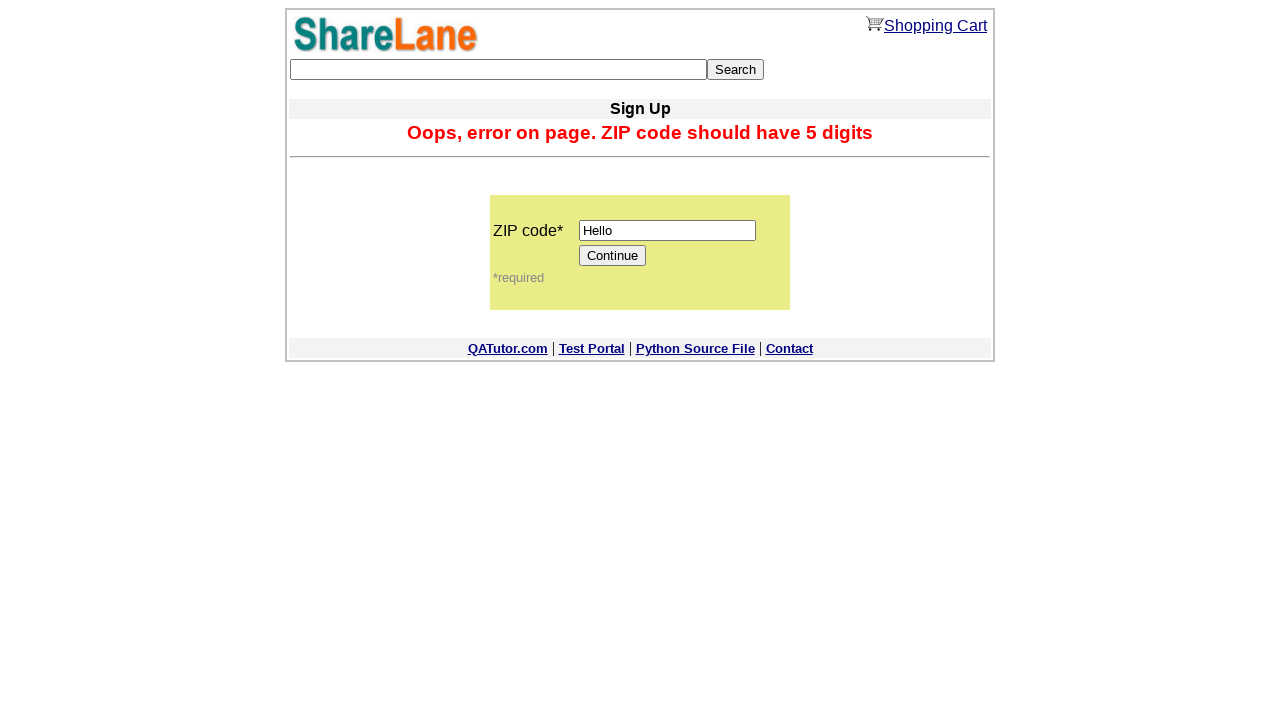

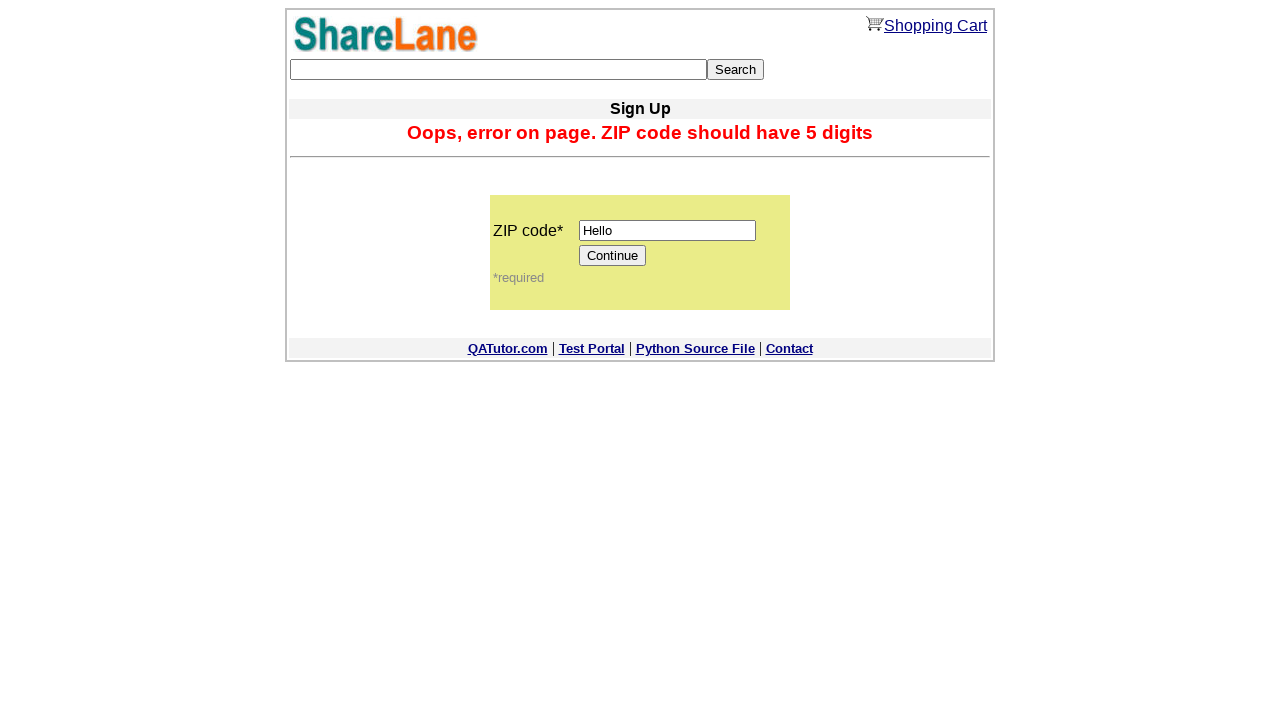